Tests double-click functionality on an alert demo page by double-clicking a button element, which triggers a JavaScript alert, then accepts the alert dialog.

Starting URL: https://www.hyrtutorials.com/p/alertsdemo.html

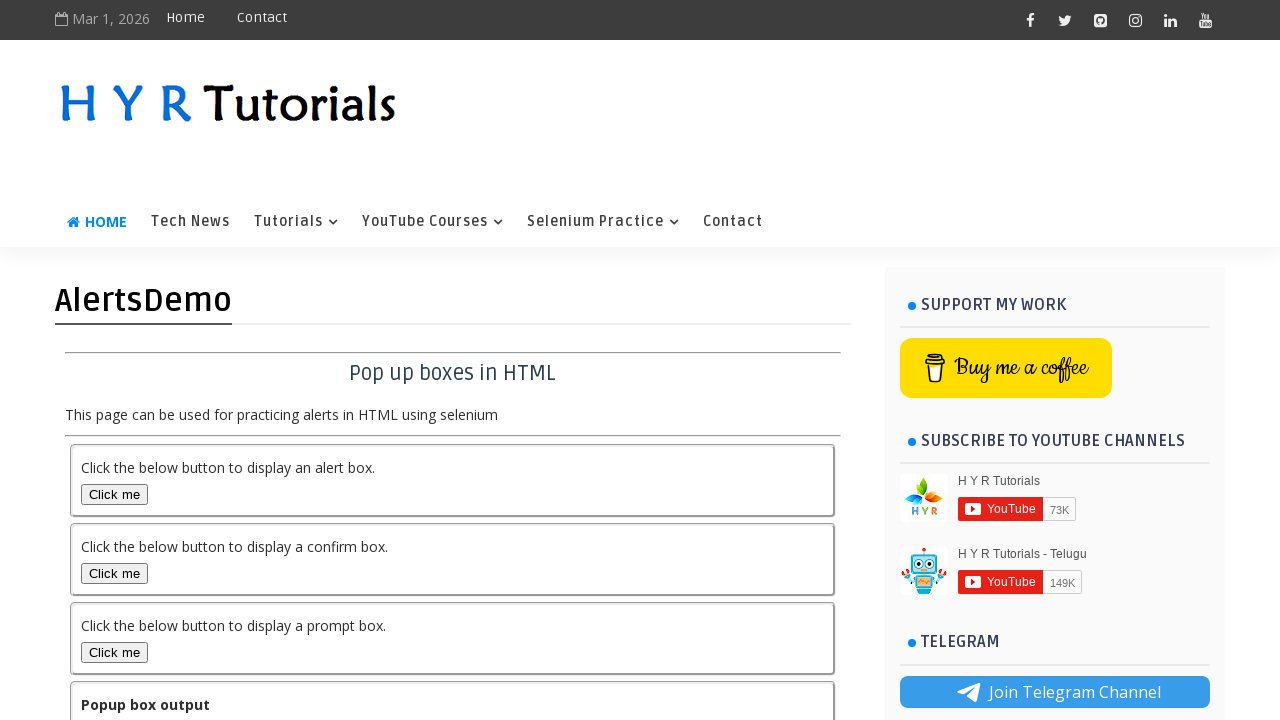

Set up dialog handler to accept alerts
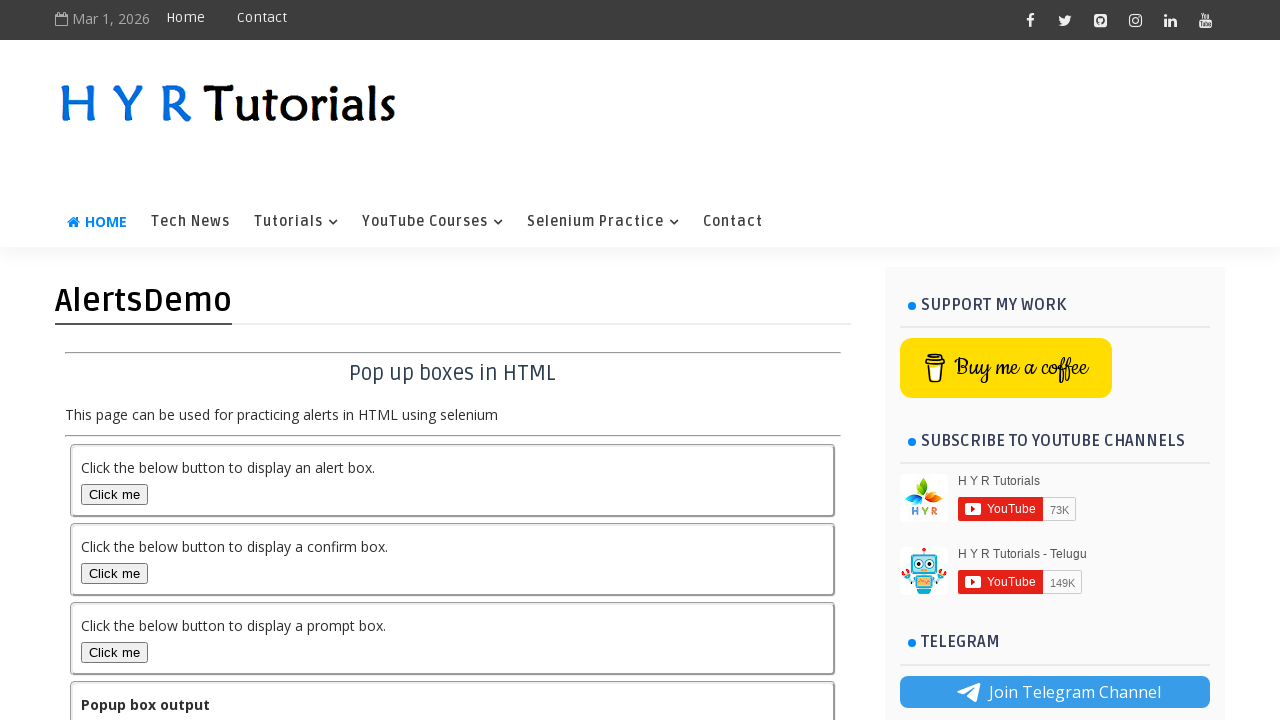

Alert box button (#alertBox) is now visible
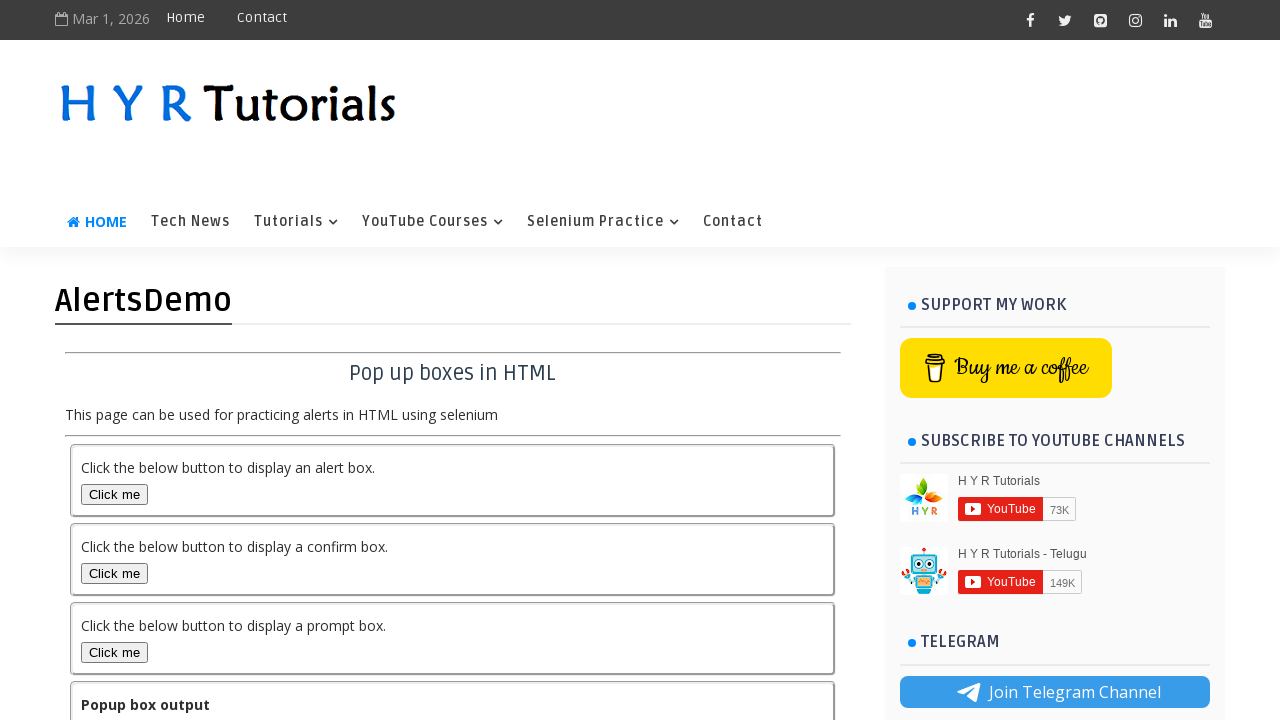

Double-clicked the alert box button to trigger JavaScript alert at (114, 494) on #alertBox
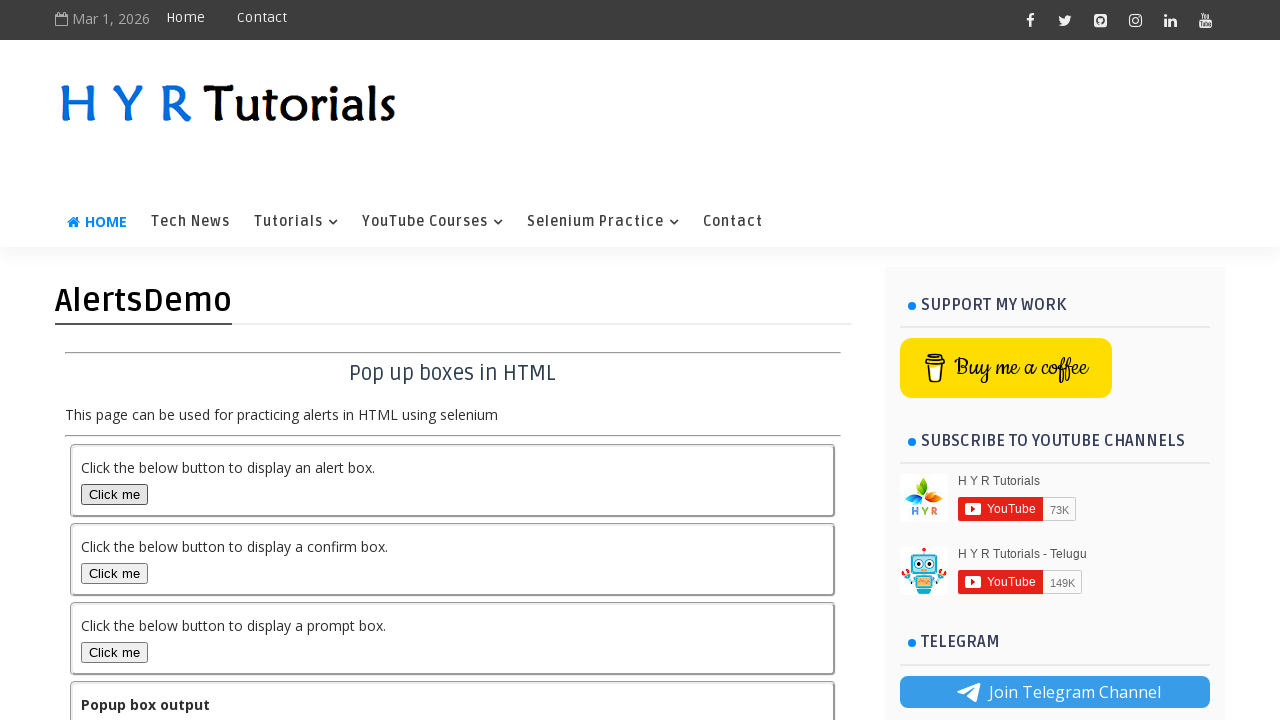

Alert dialog was accepted and handled
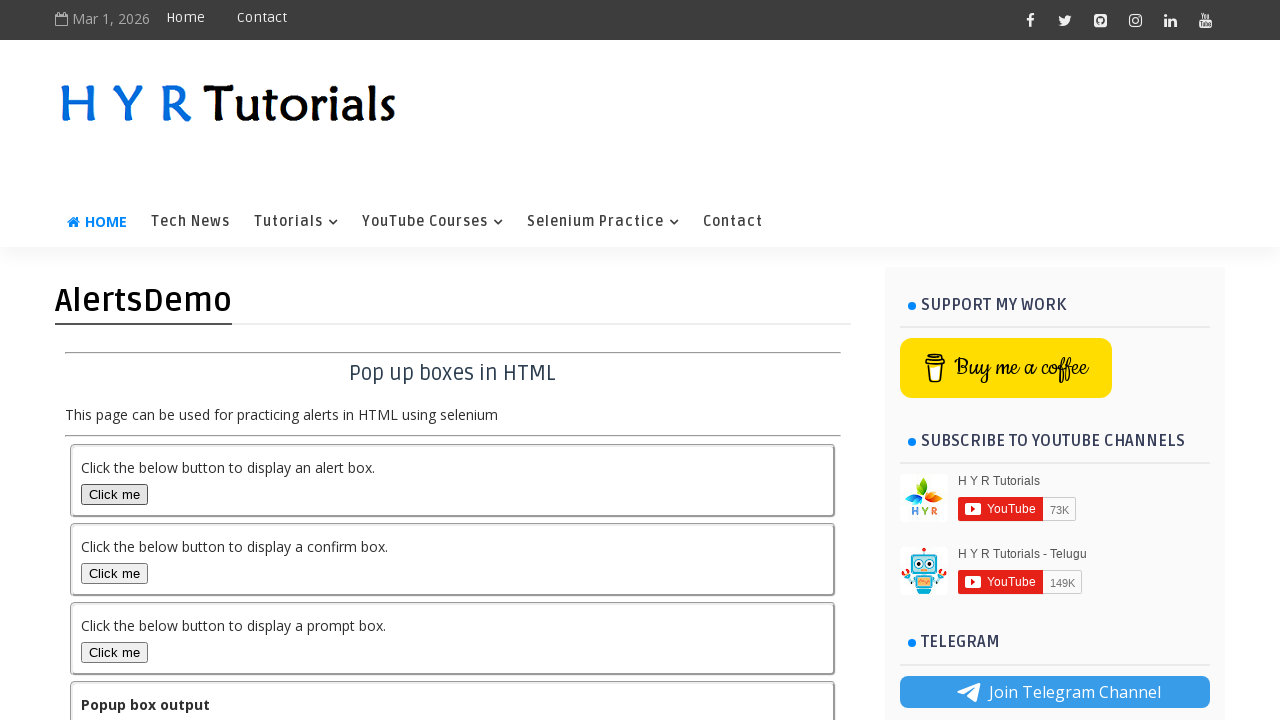

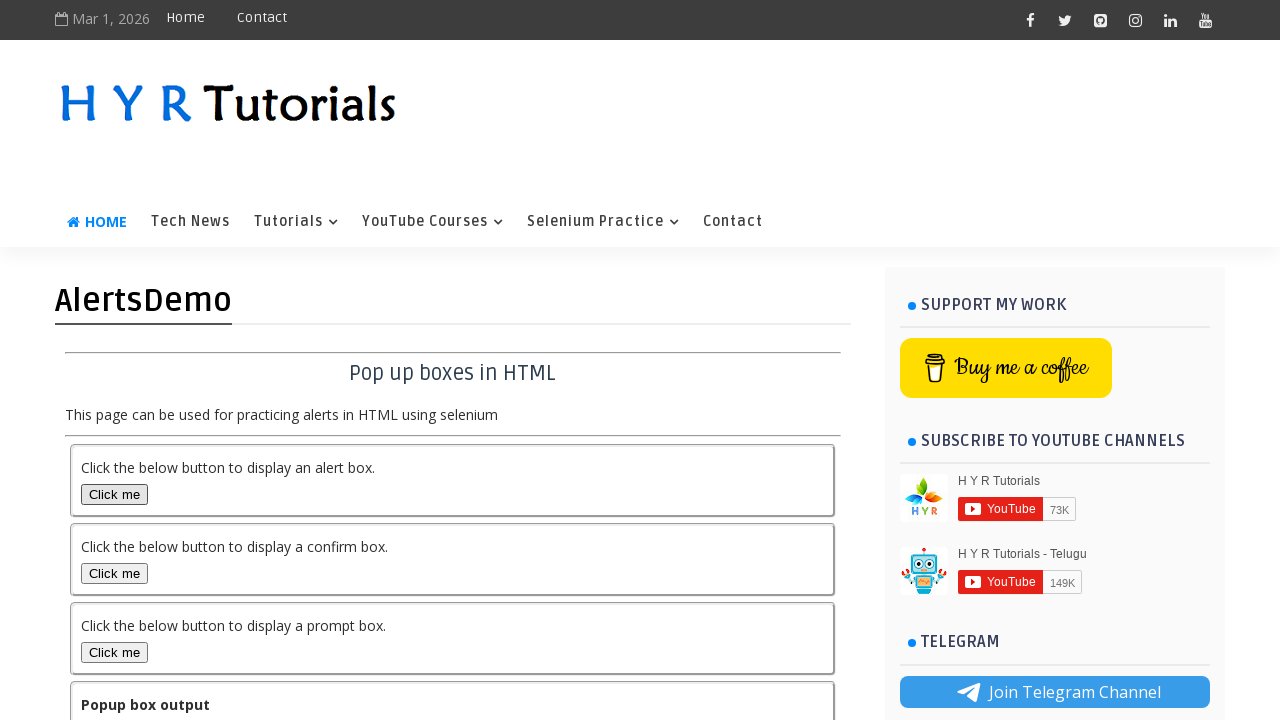